Tests that the Clear completed button displays with correct text when an item is completed

Starting URL: https://demo.playwright.dev/todomvc

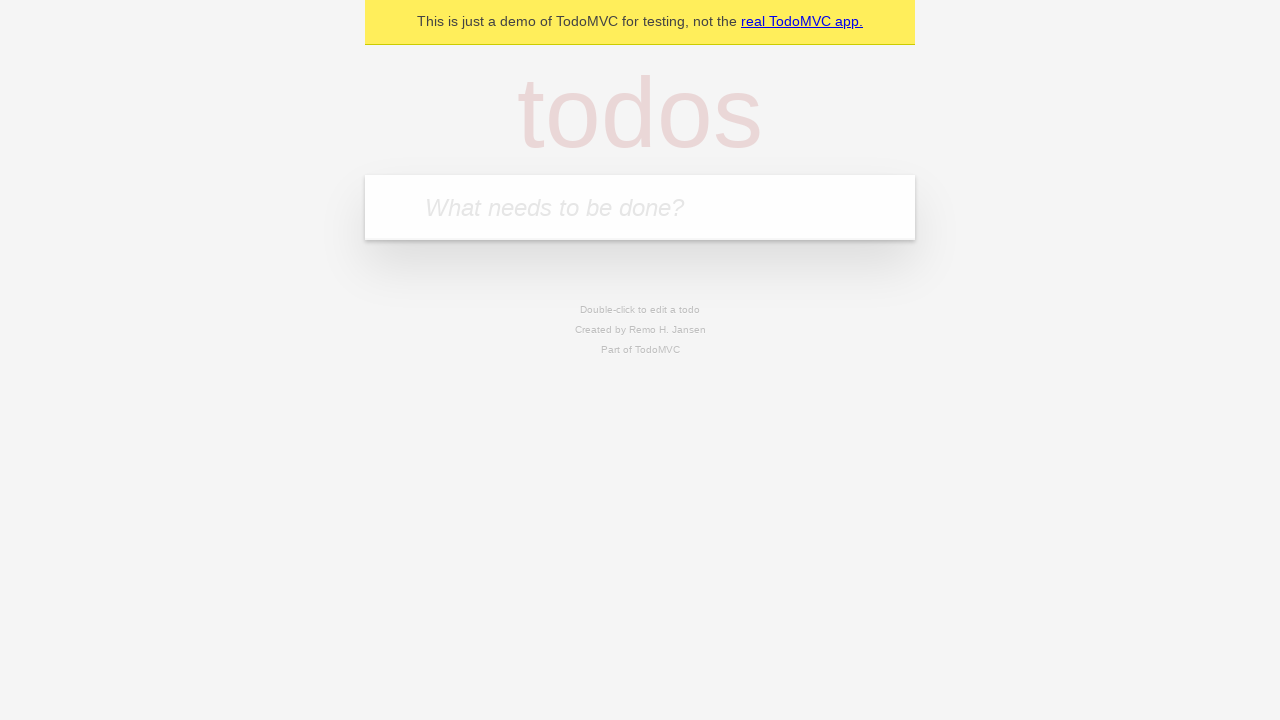

Filled todo input with 'buy some cheese' on internal:attr=[placeholder="What needs to be done?"i]
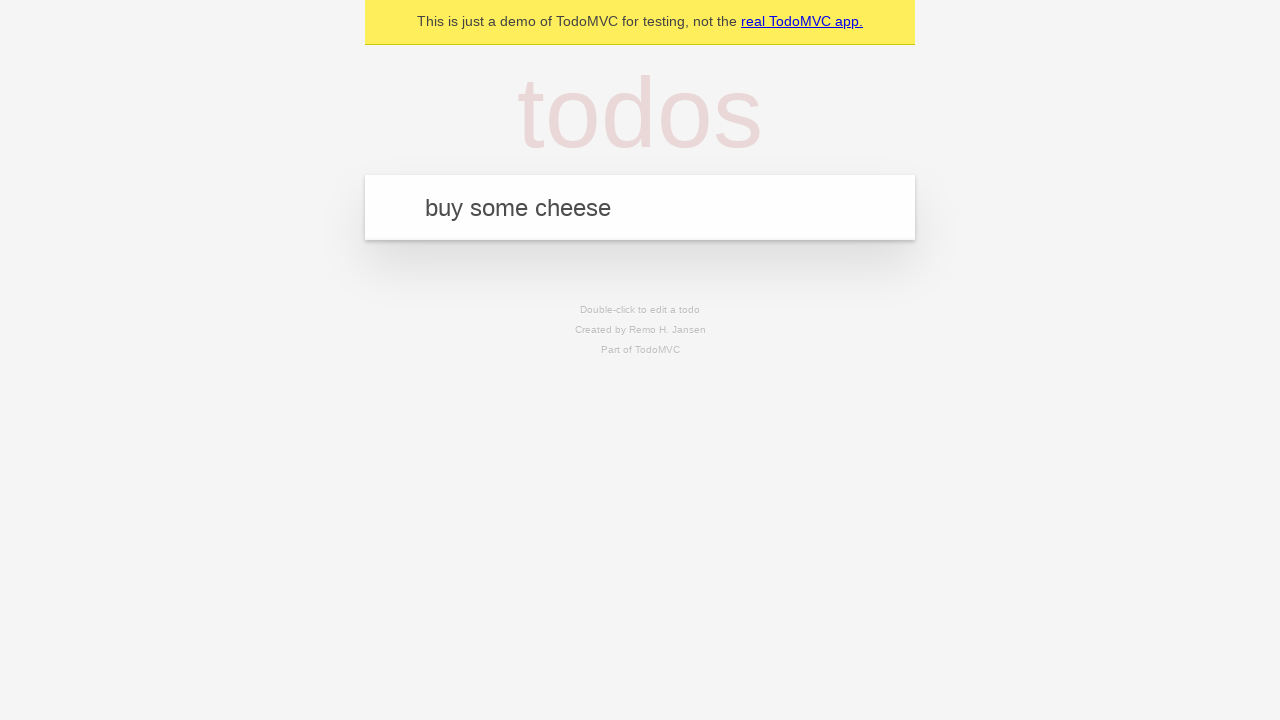

Pressed Enter to add first todo item on internal:attr=[placeholder="What needs to be done?"i]
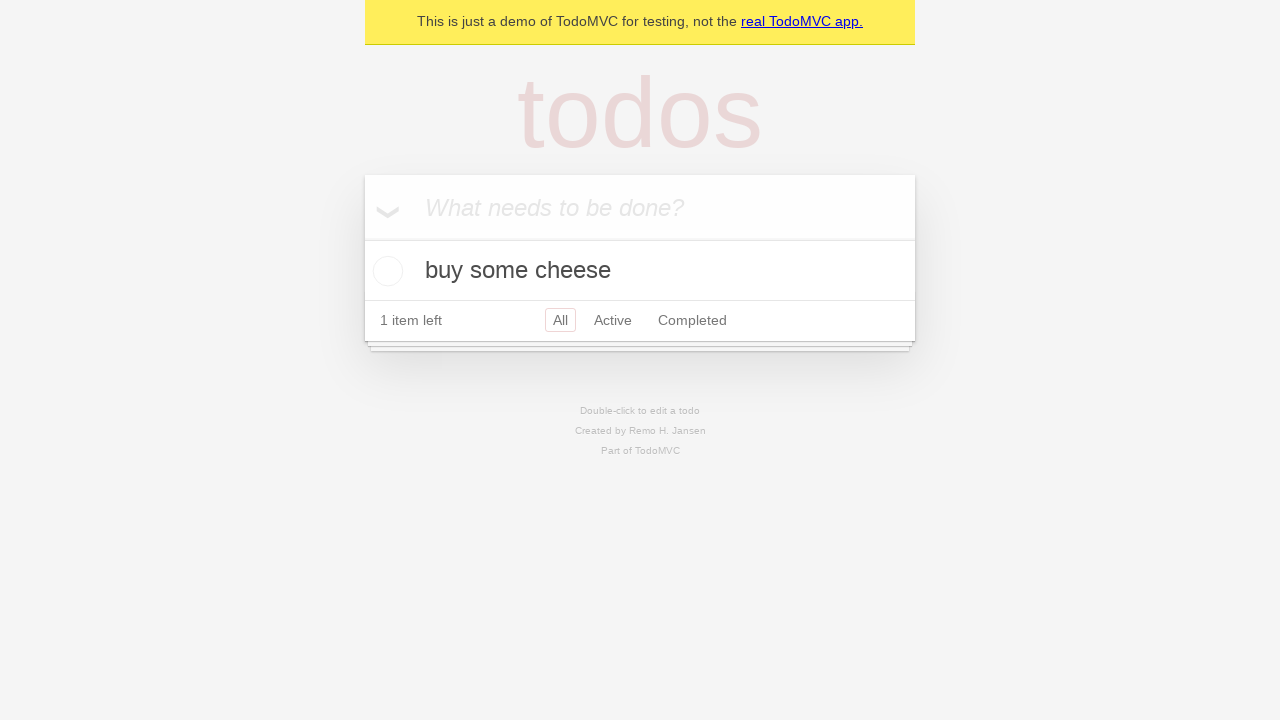

Filled todo input with 'feed the cat' on internal:attr=[placeholder="What needs to be done?"i]
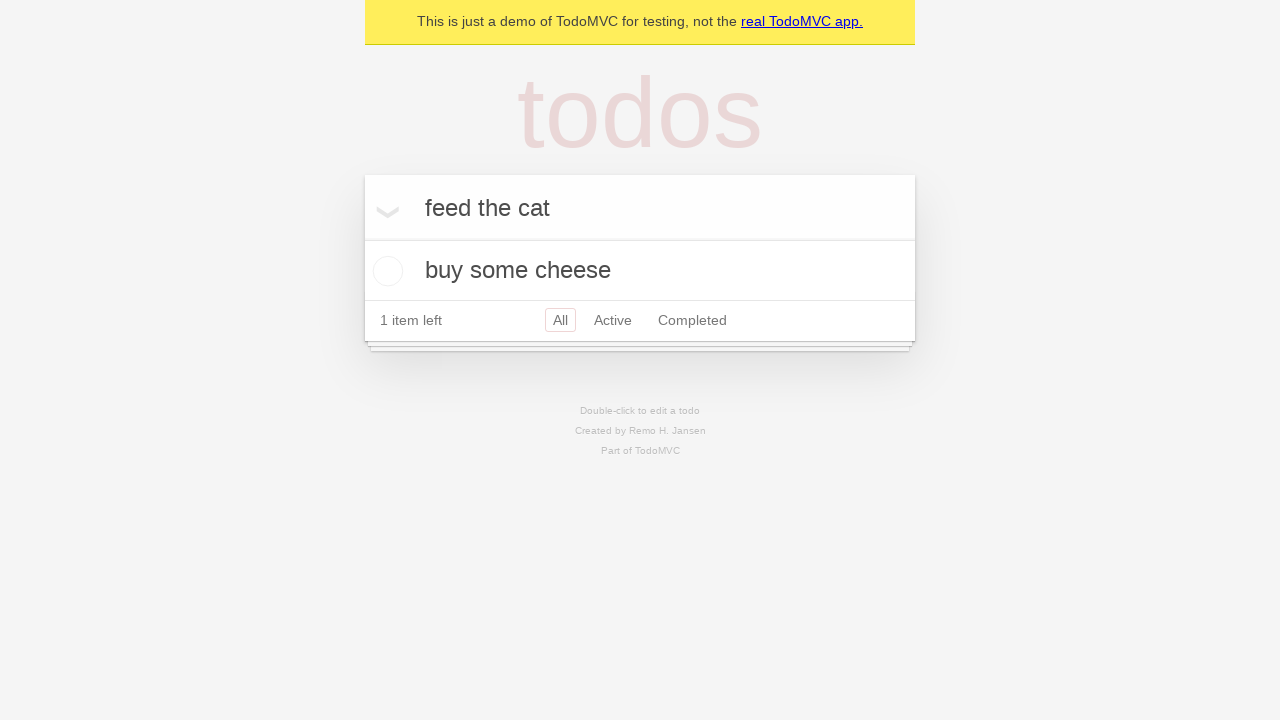

Pressed Enter to add second todo item on internal:attr=[placeholder="What needs to be done?"i]
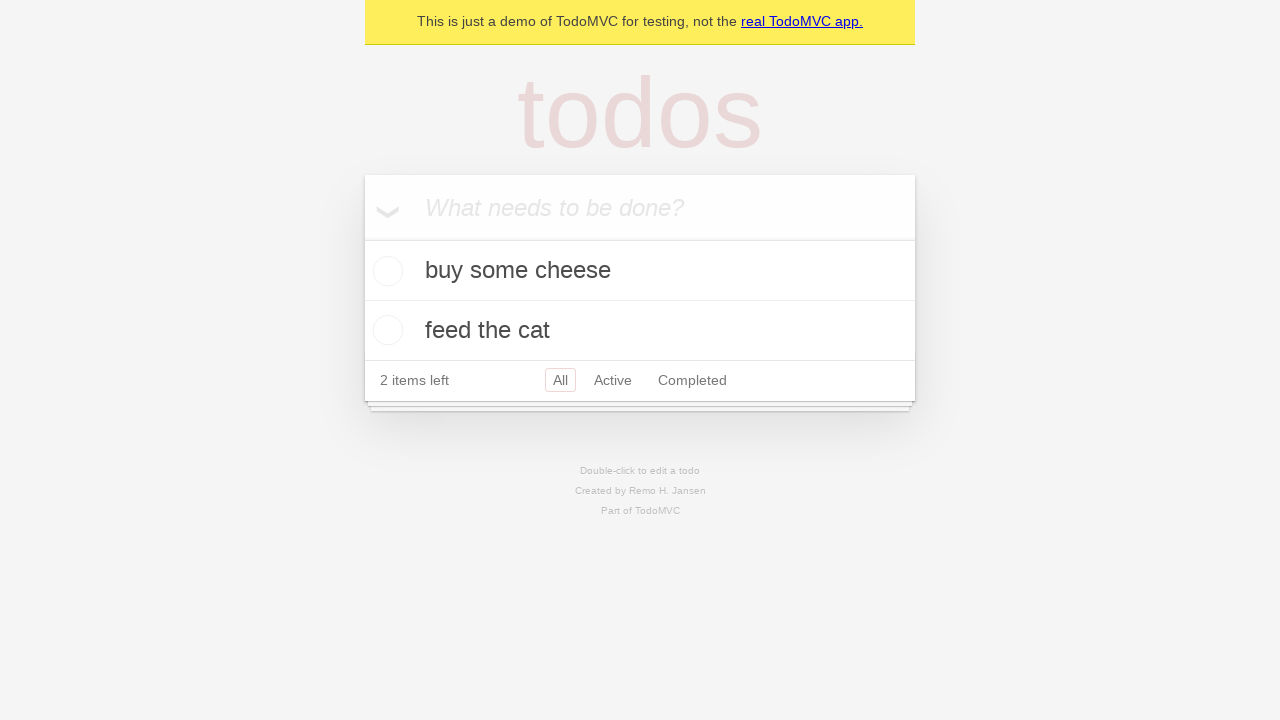

Filled todo input with 'book a doctors appointment' on internal:attr=[placeholder="What needs to be done?"i]
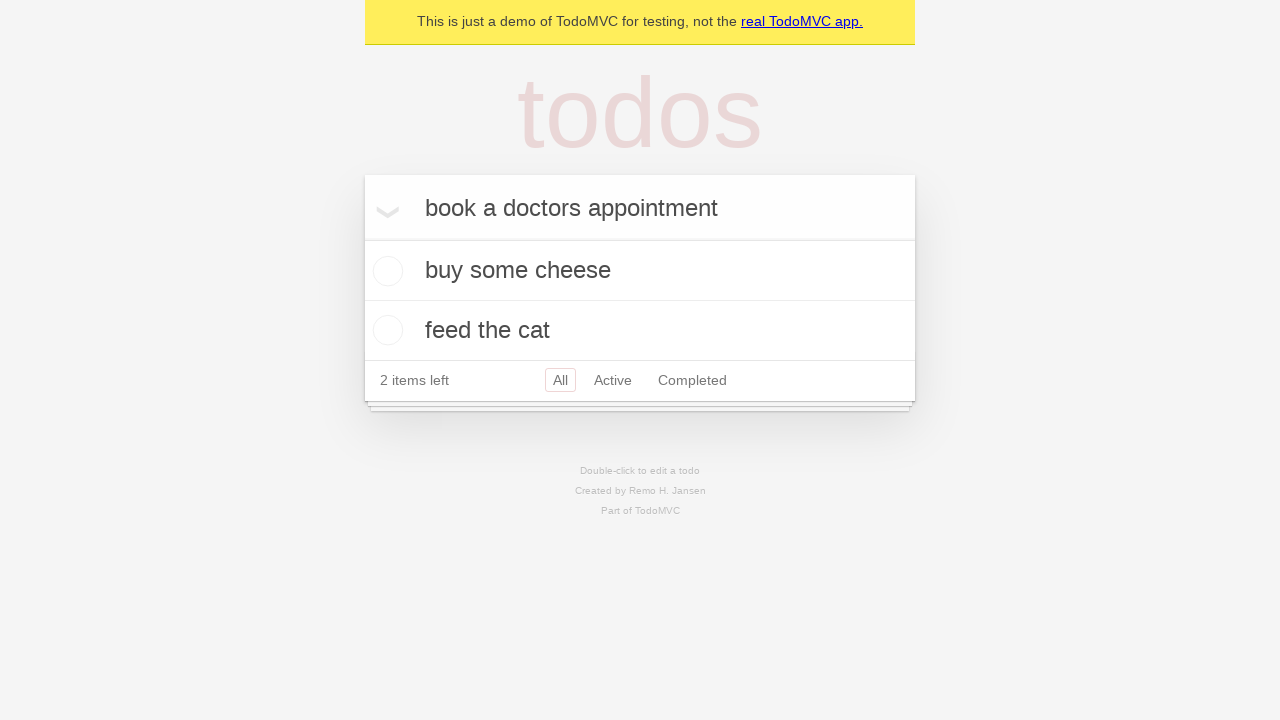

Pressed Enter to add third todo item on internal:attr=[placeholder="What needs to be done?"i]
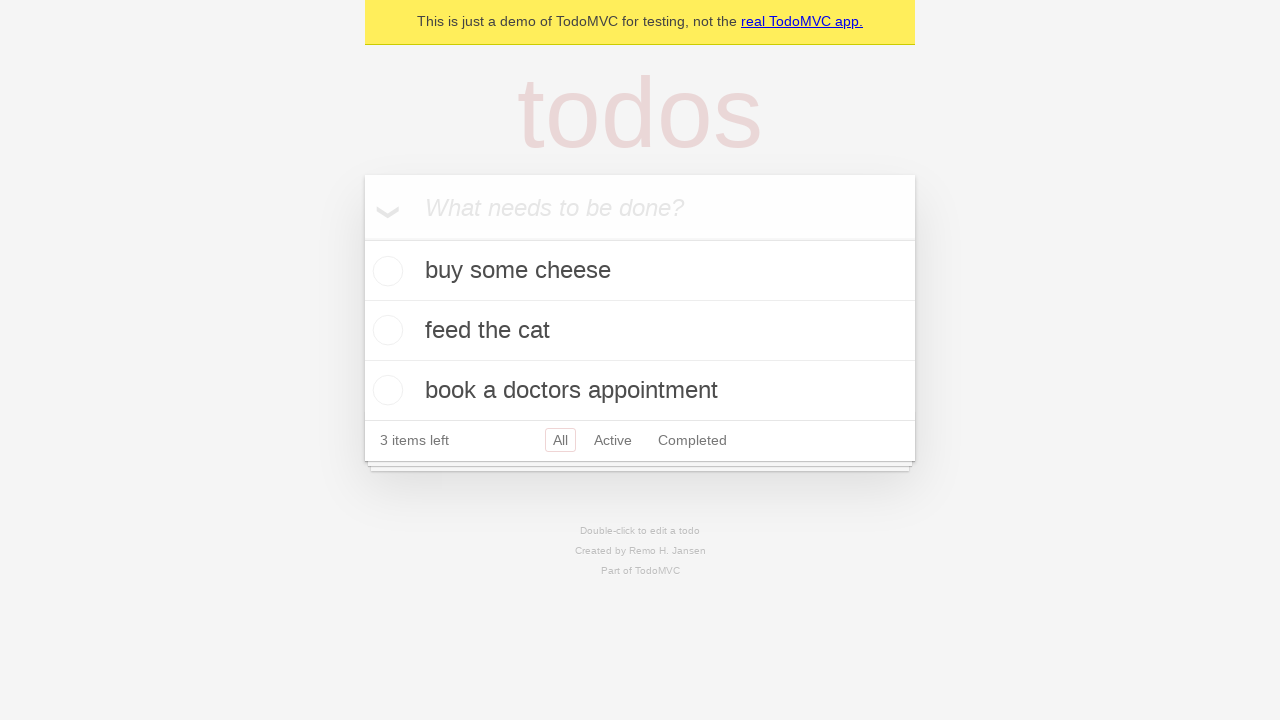

Waited for all three todo items to be added to the list
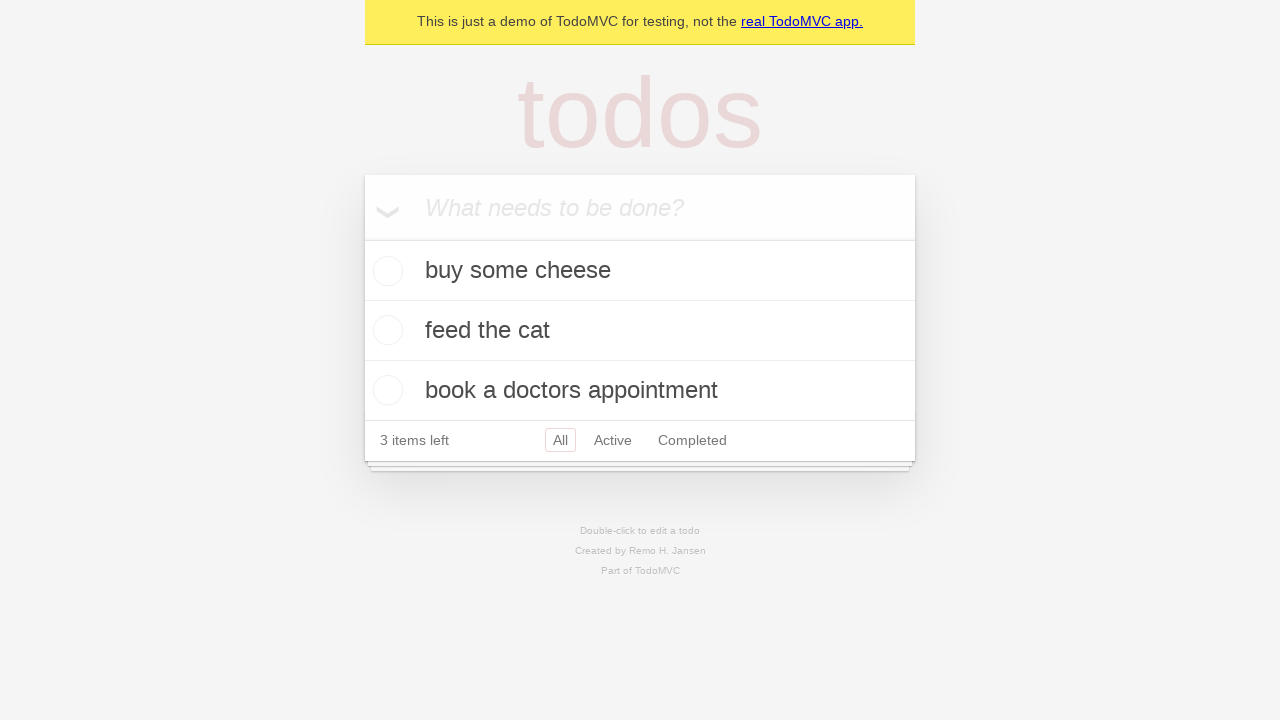

Checked the first todo item to mark it as completed at (385, 271) on .todo-list li .toggle >> nth=0
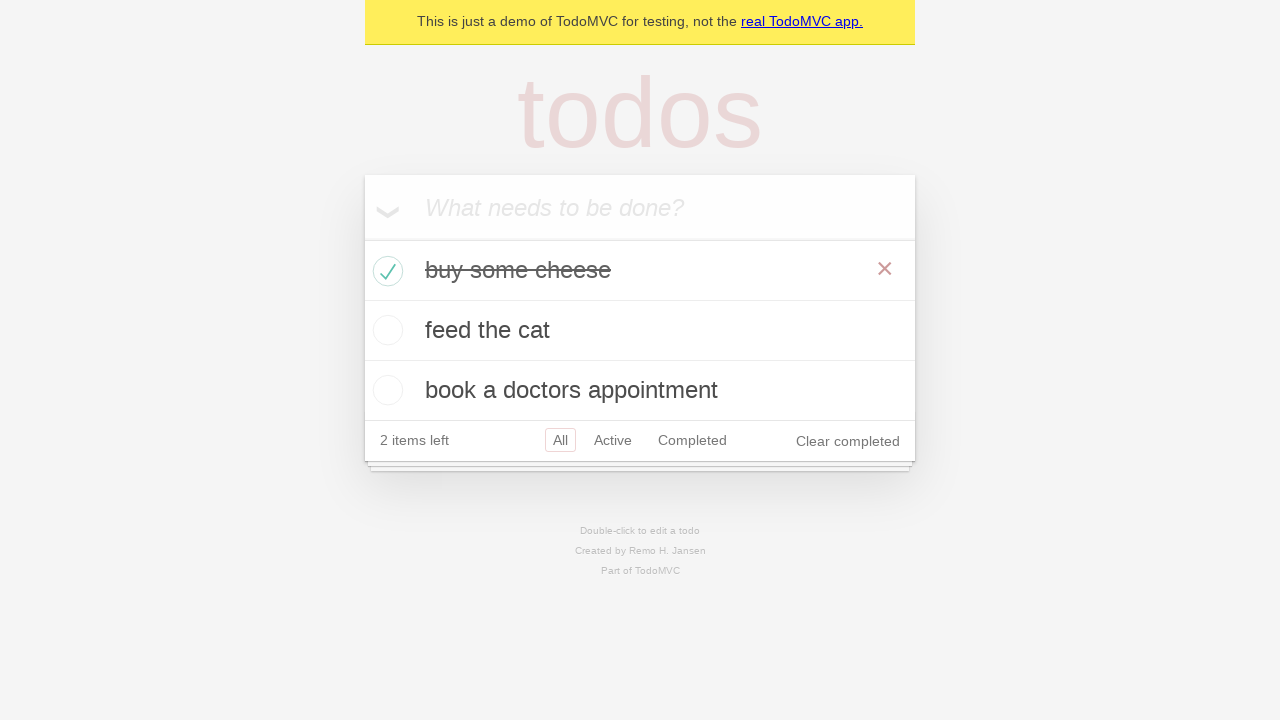

Verified that 'Clear completed' button is now visible
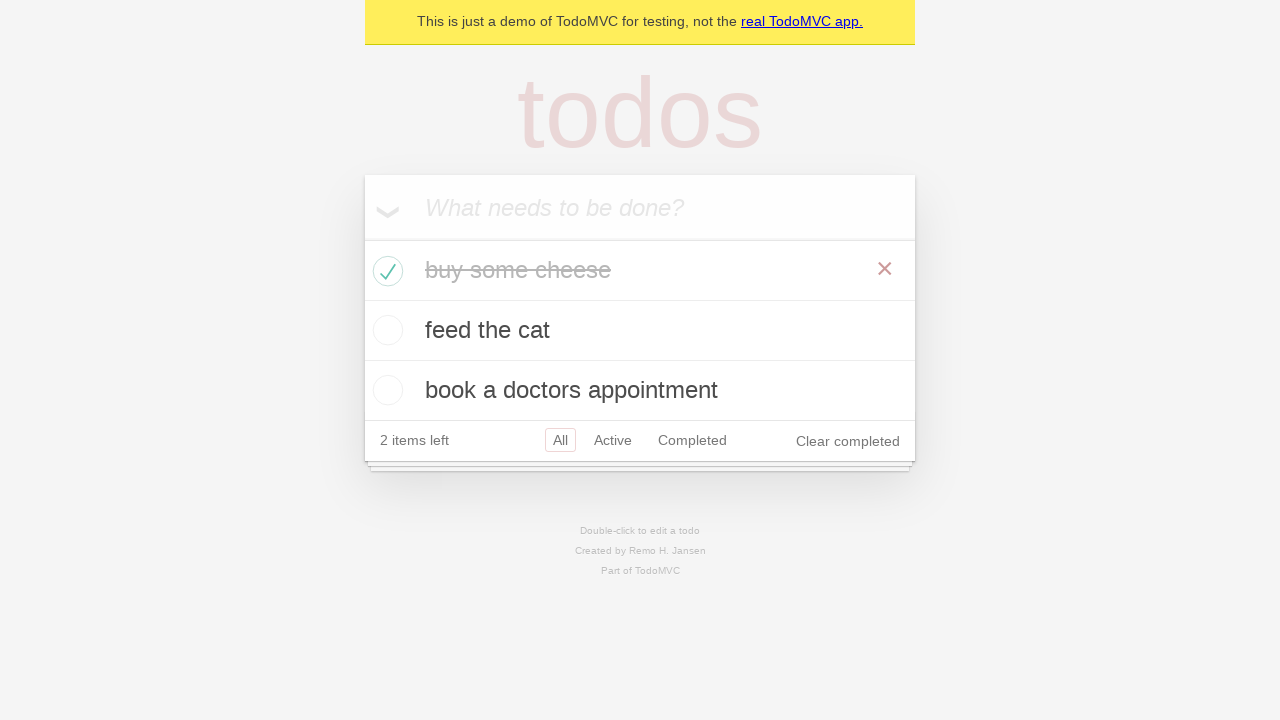

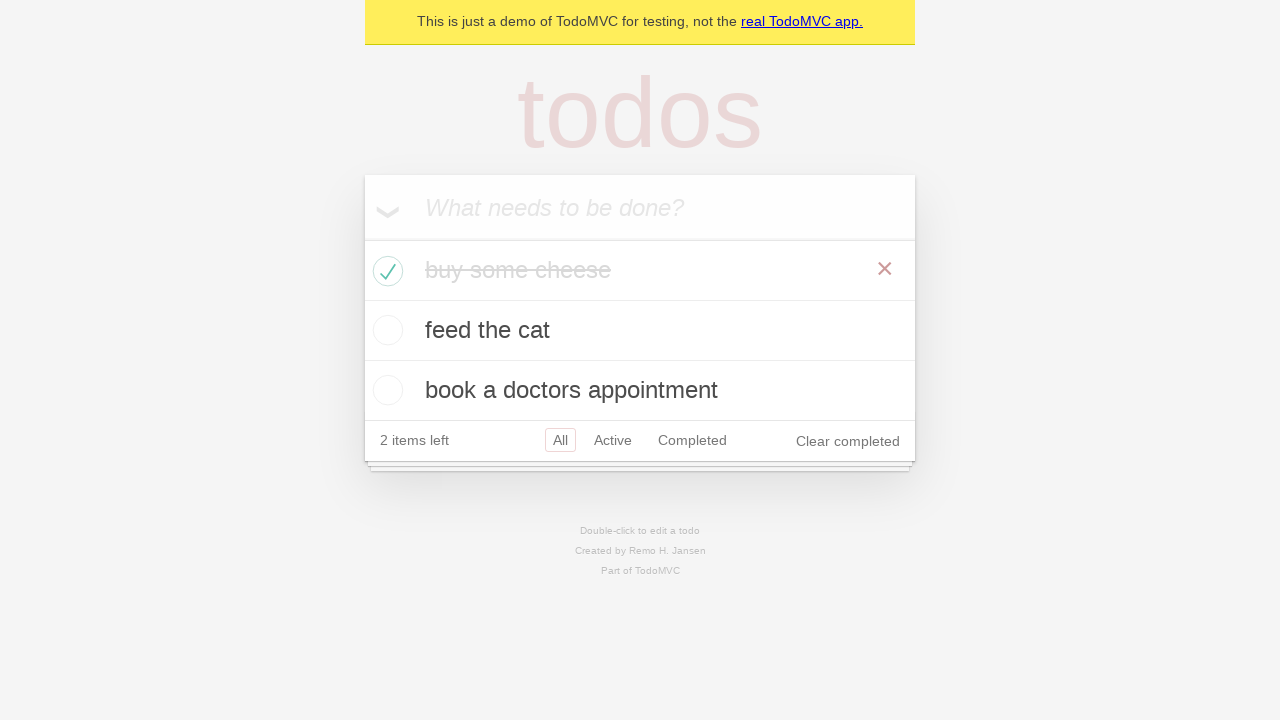